Tests clearing the complete state of all items by checking and unchecking the toggle-all checkbox

Starting URL: https://demo.playwright.dev/todomvc

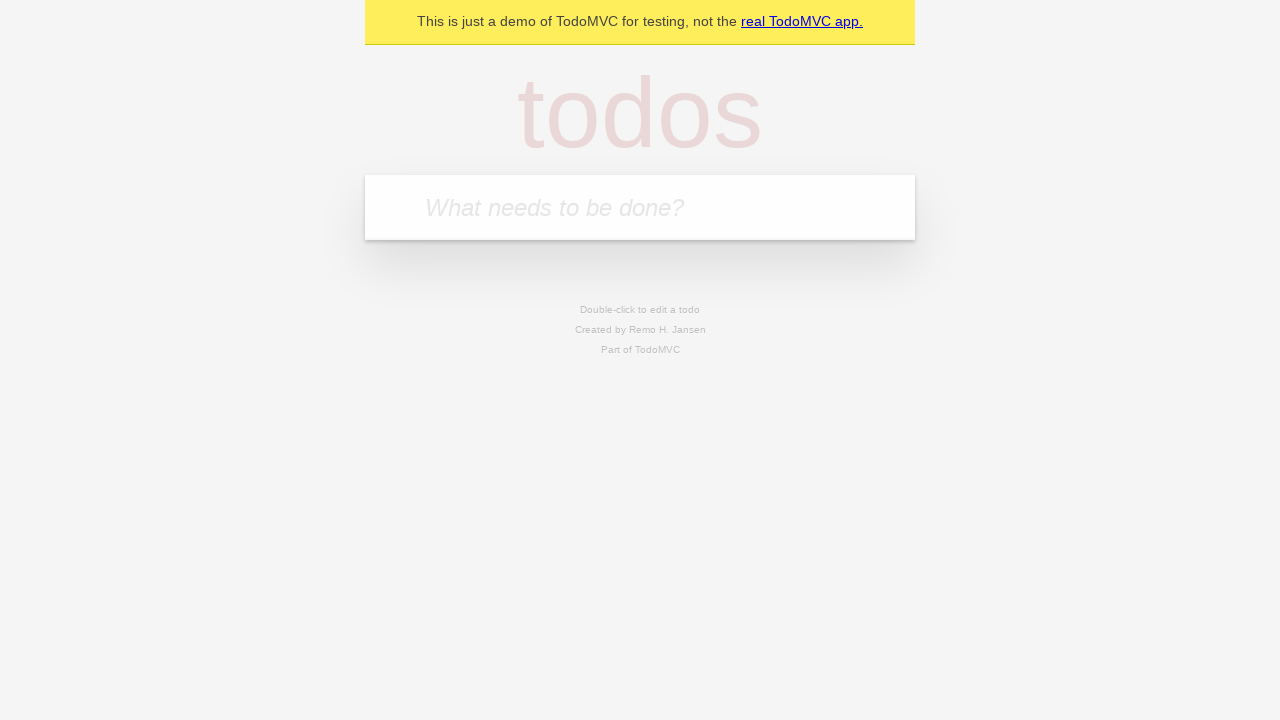

Filled new todo input with 'buy some cheese' on .new-todo
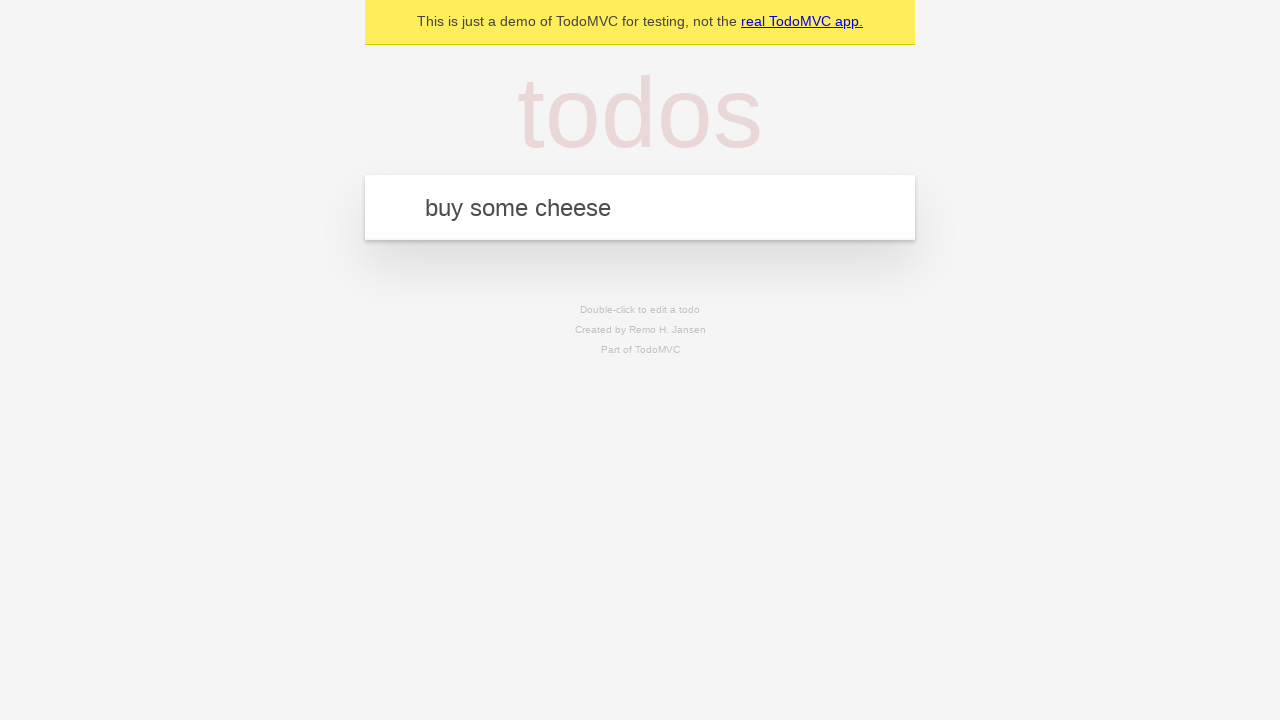

Pressed Enter to add first todo on .new-todo
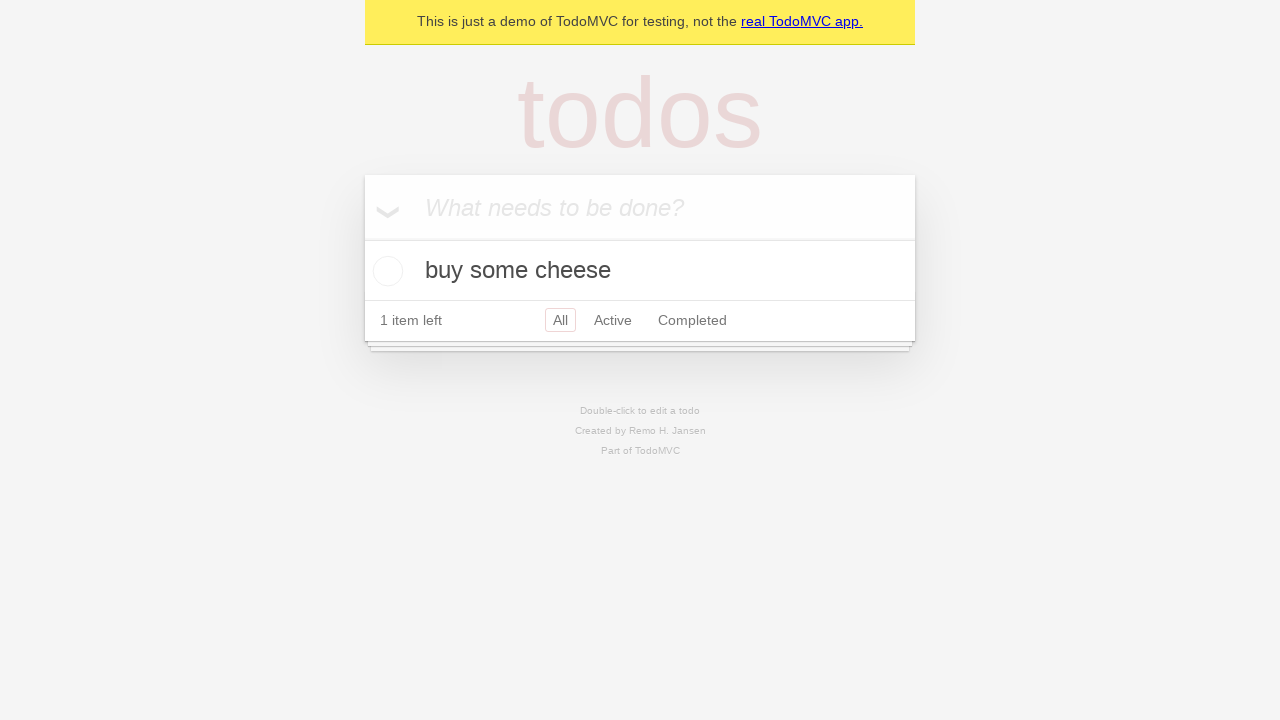

Filled new todo input with 'feed the cat' on .new-todo
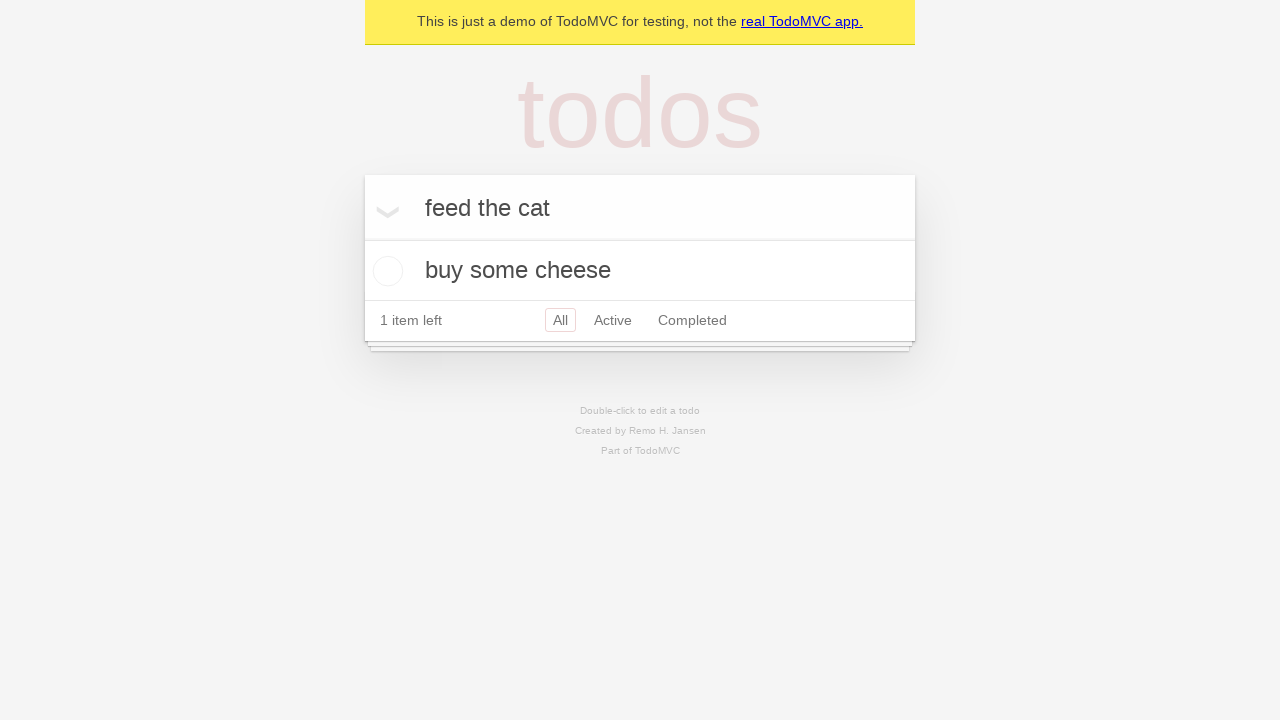

Pressed Enter to add second todo on .new-todo
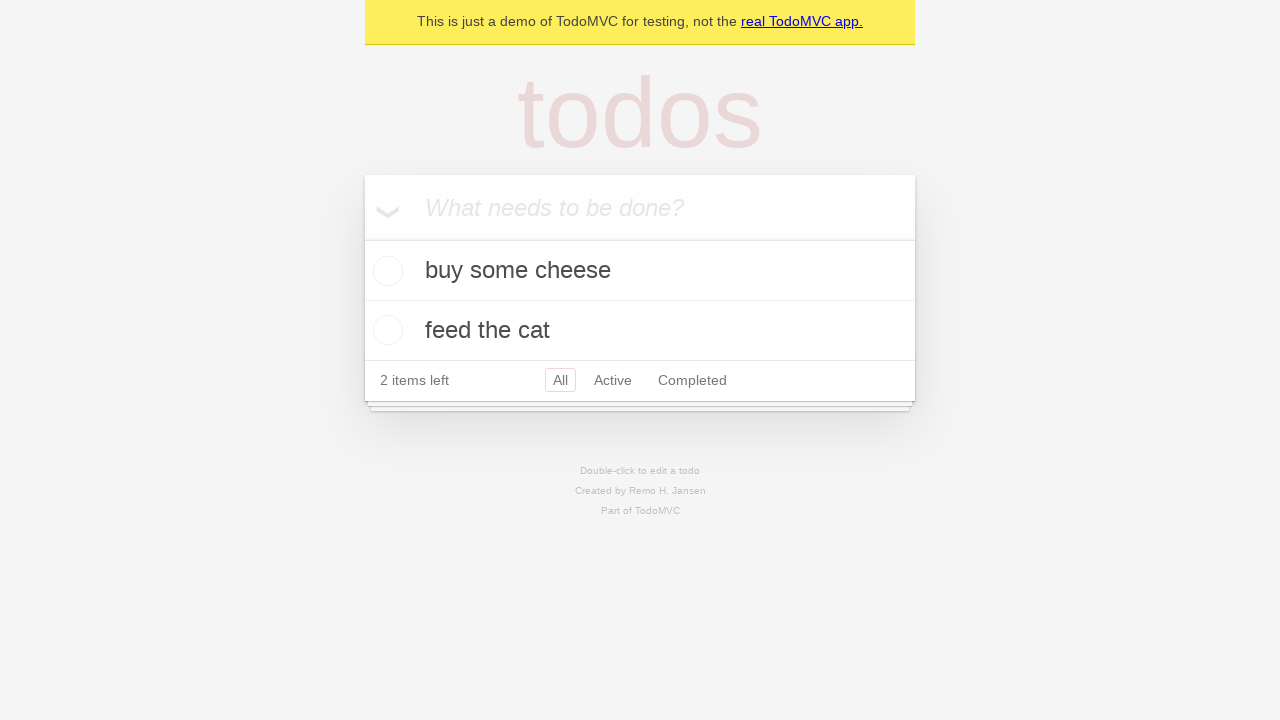

Filled new todo input with 'book a doctors appointment' on .new-todo
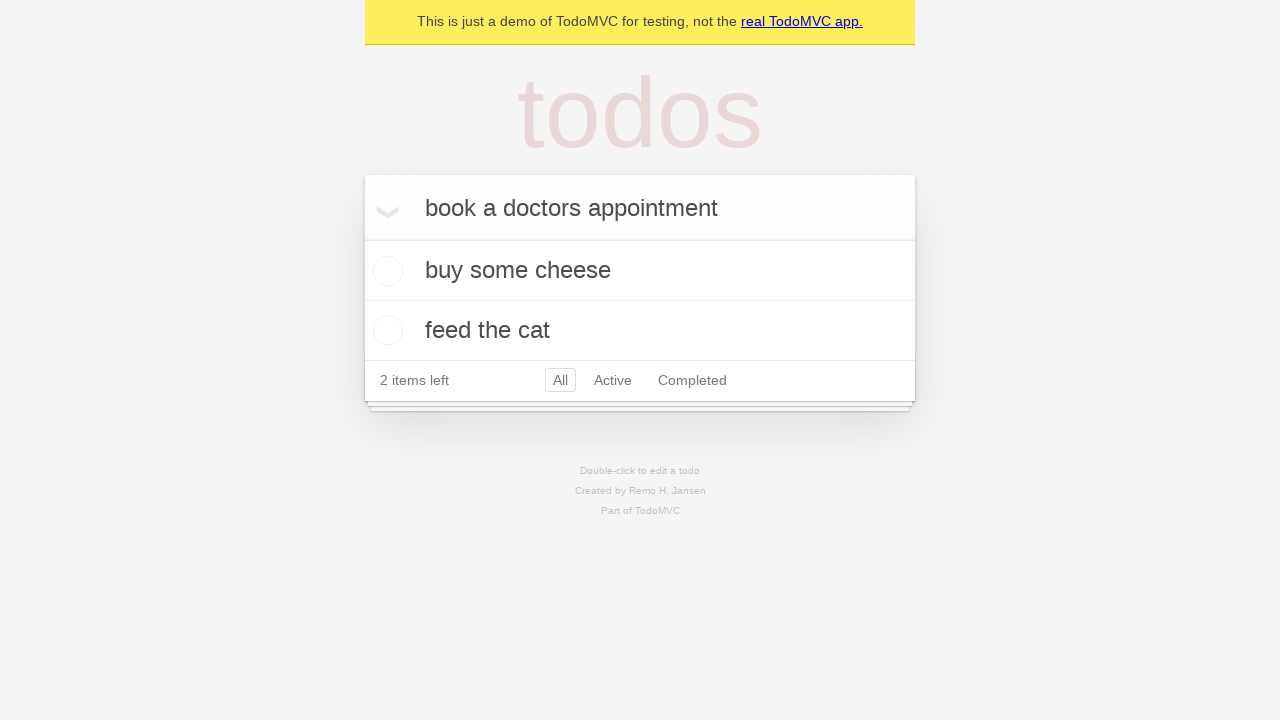

Pressed Enter to add third todo on .new-todo
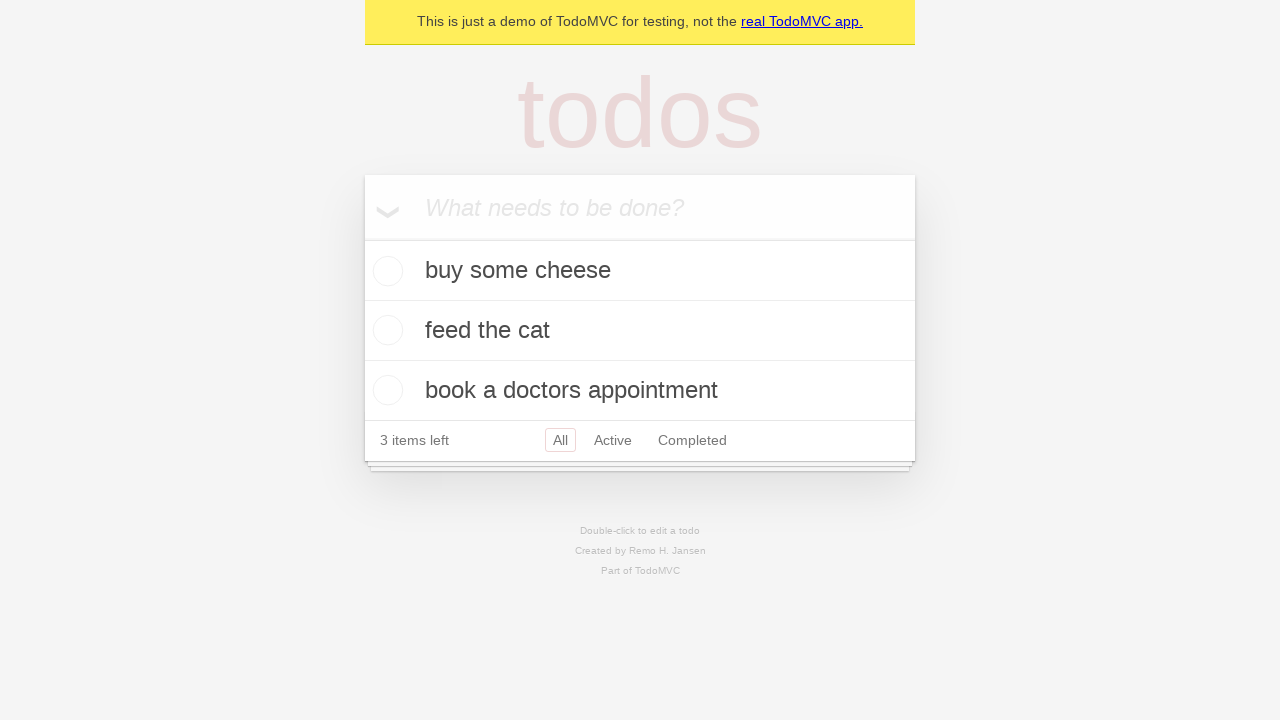

Waited for all three todos to appear in the list
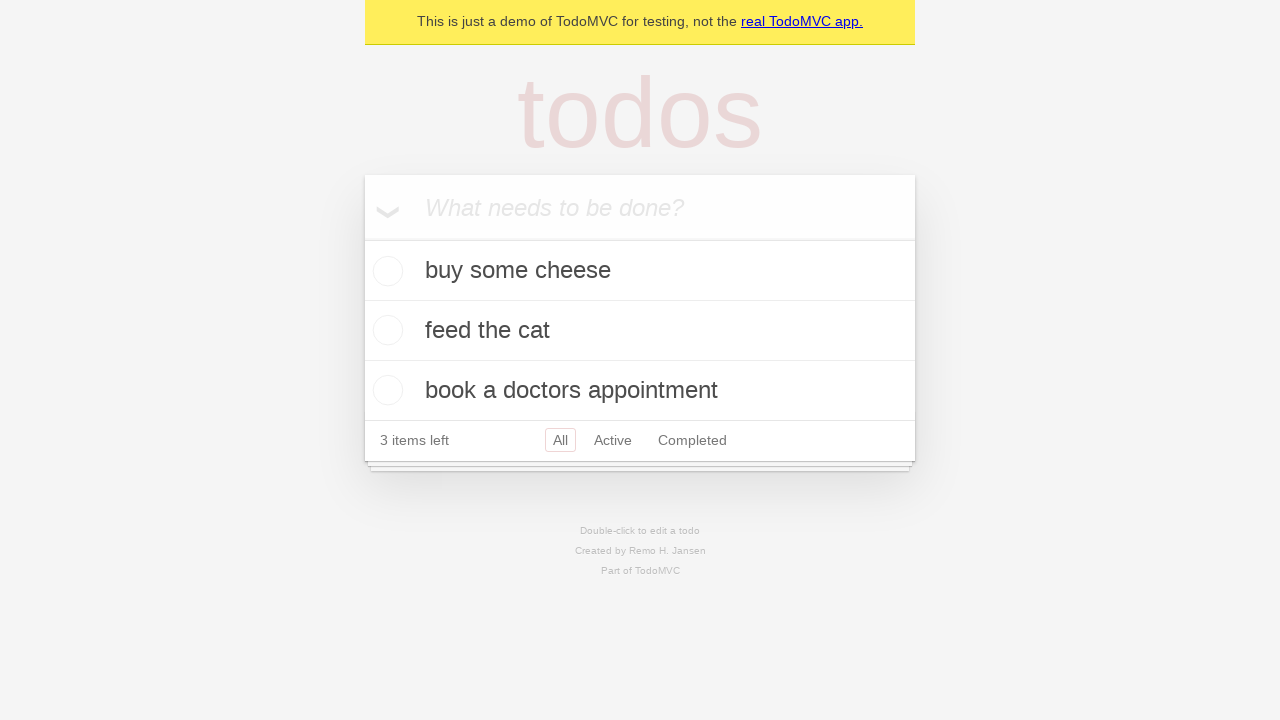

Checked toggle-all checkbox to mark all items as complete at (362, 238) on .toggle-all
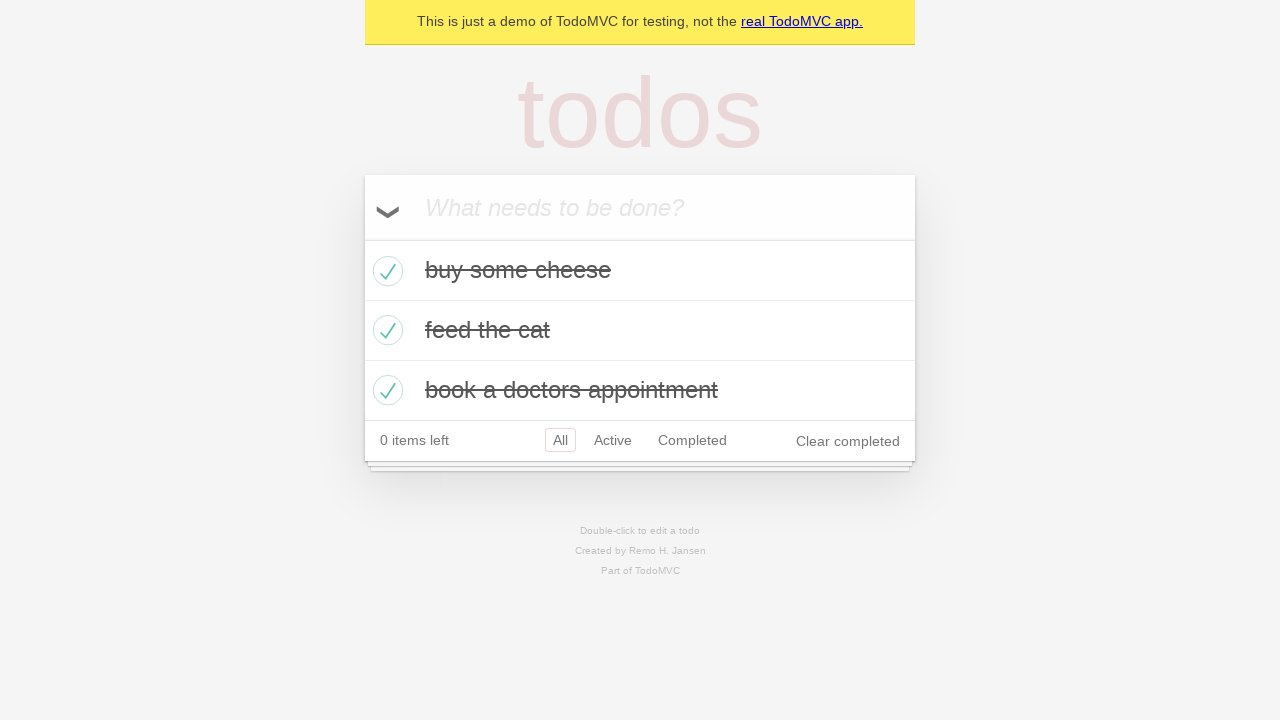

Unchecked toggle-all checkbox to clear complete state of all items at (362, 238) on .toggle-all
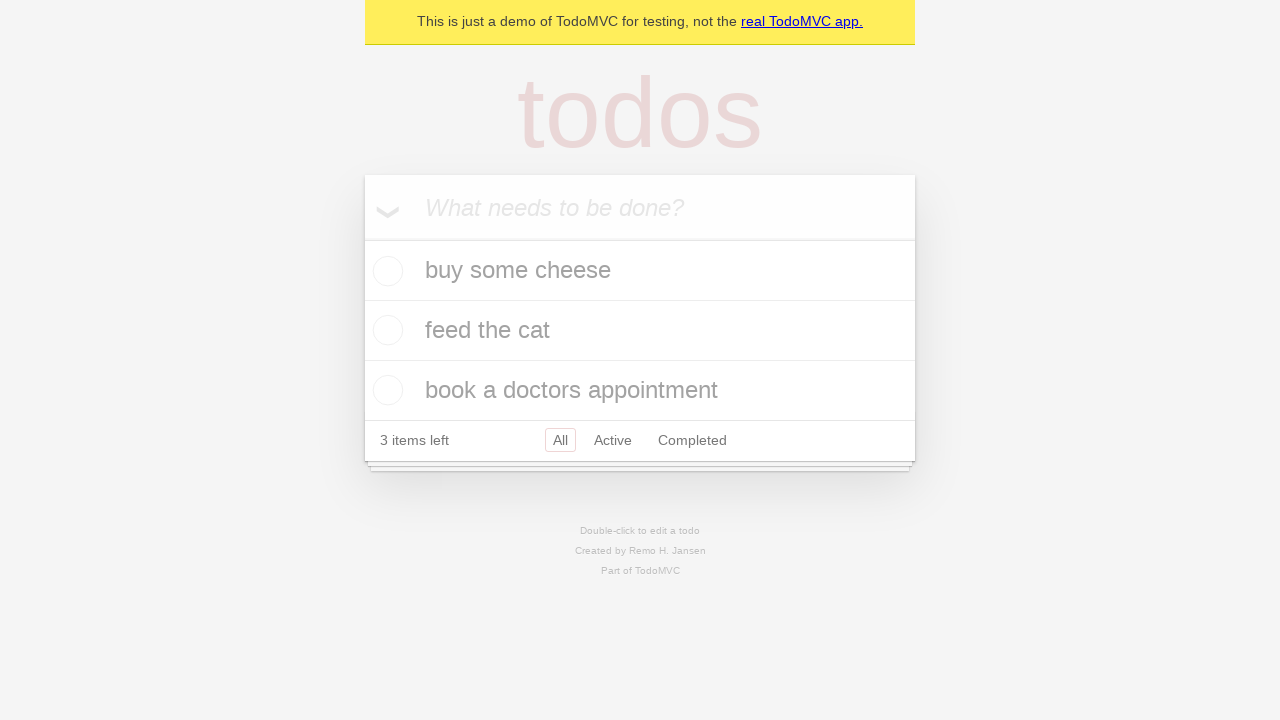

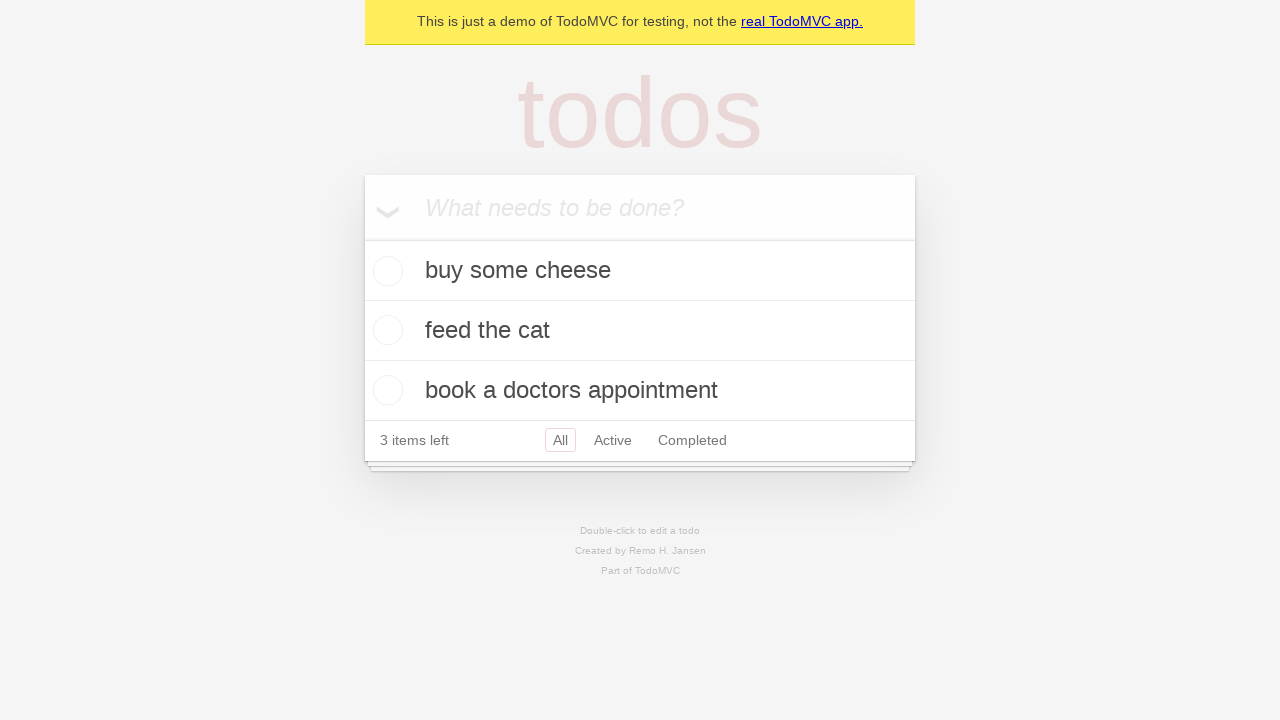